Tests form submission with an excessively long manufacturer name to trigger validation error

Starting URL: https://carros-crud.vercel.app/

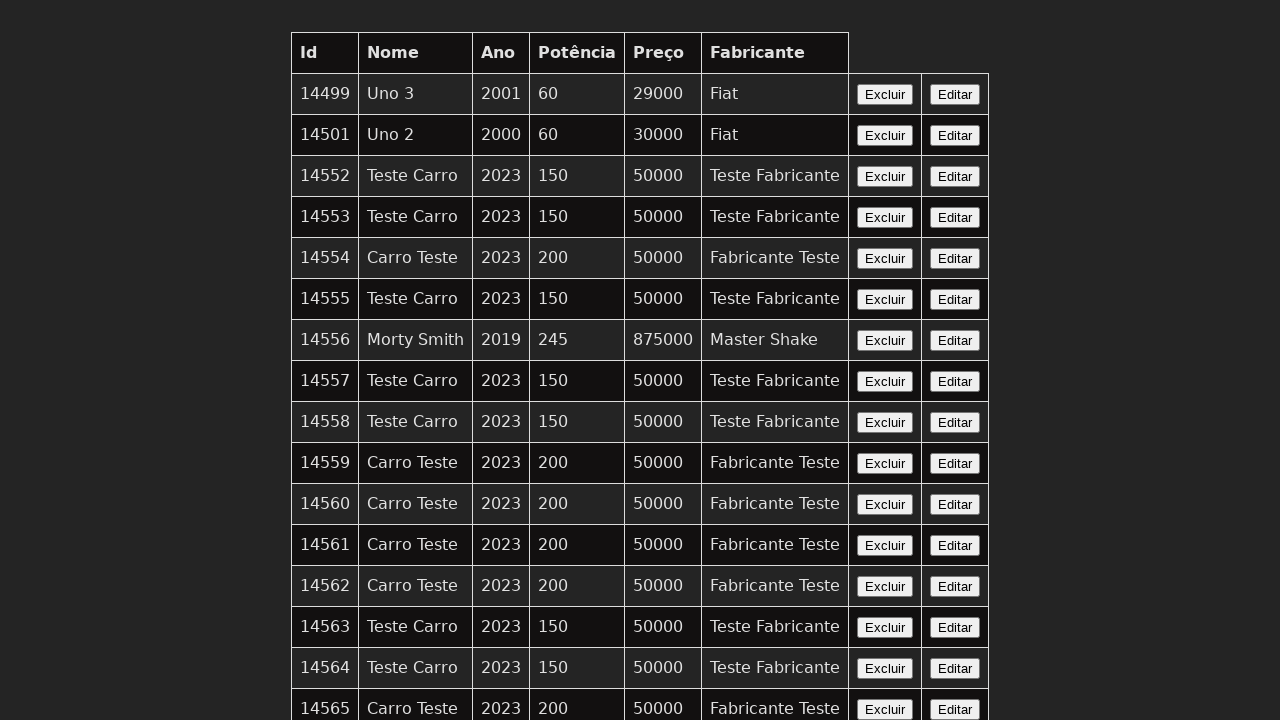

Filled 'nome' field with 'TestCarro' on input[name='nome']
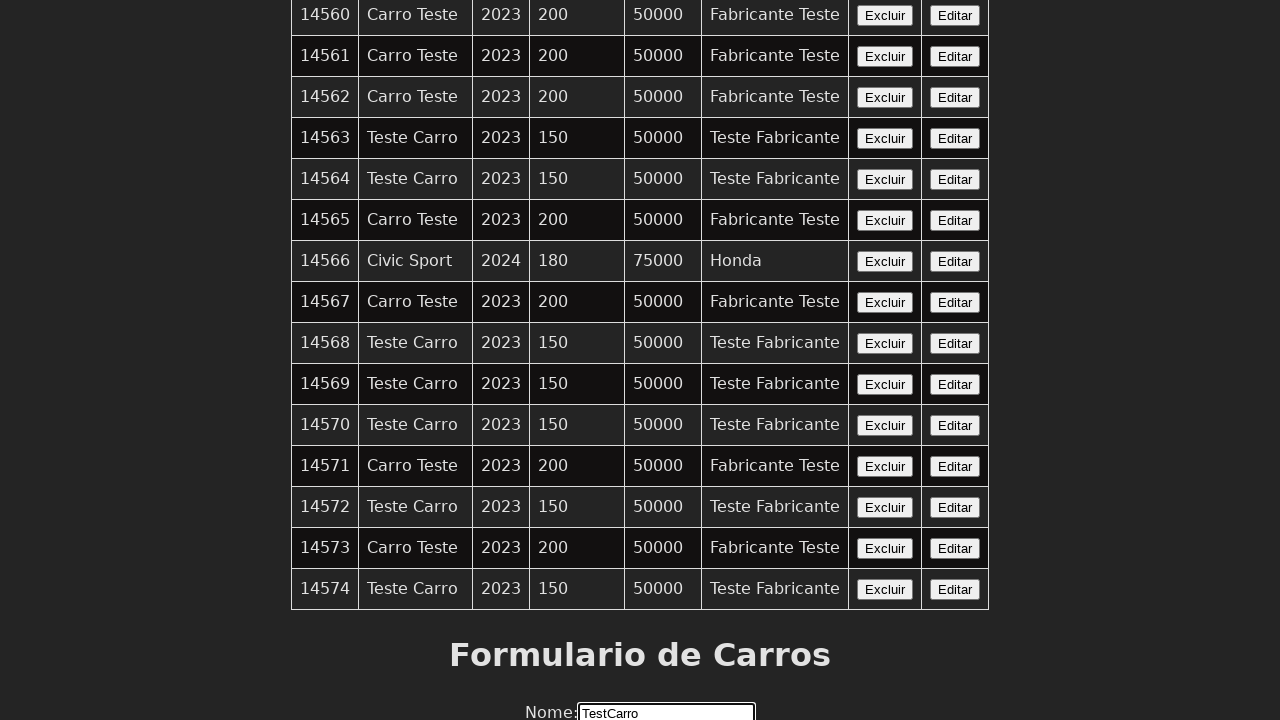

Filled 'ano' field with '2022' on input[name='ano']
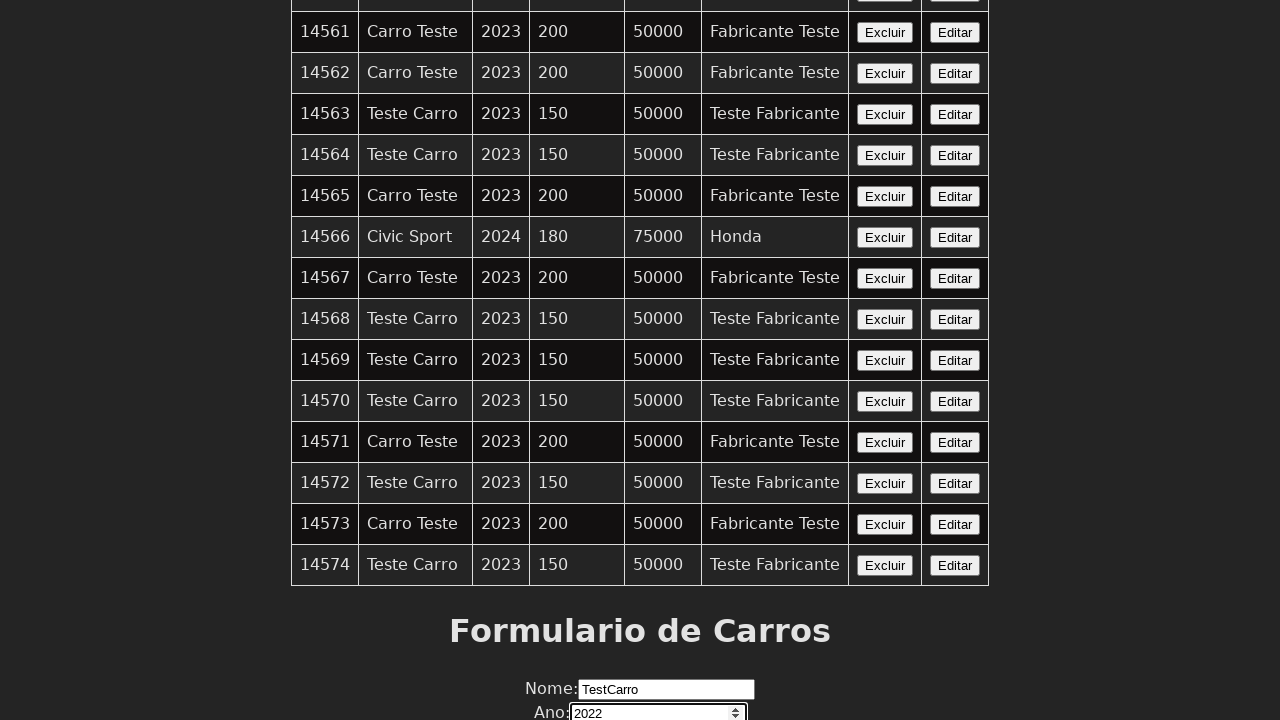

Filled 'potencia' field with '180' on input[name='potencia']
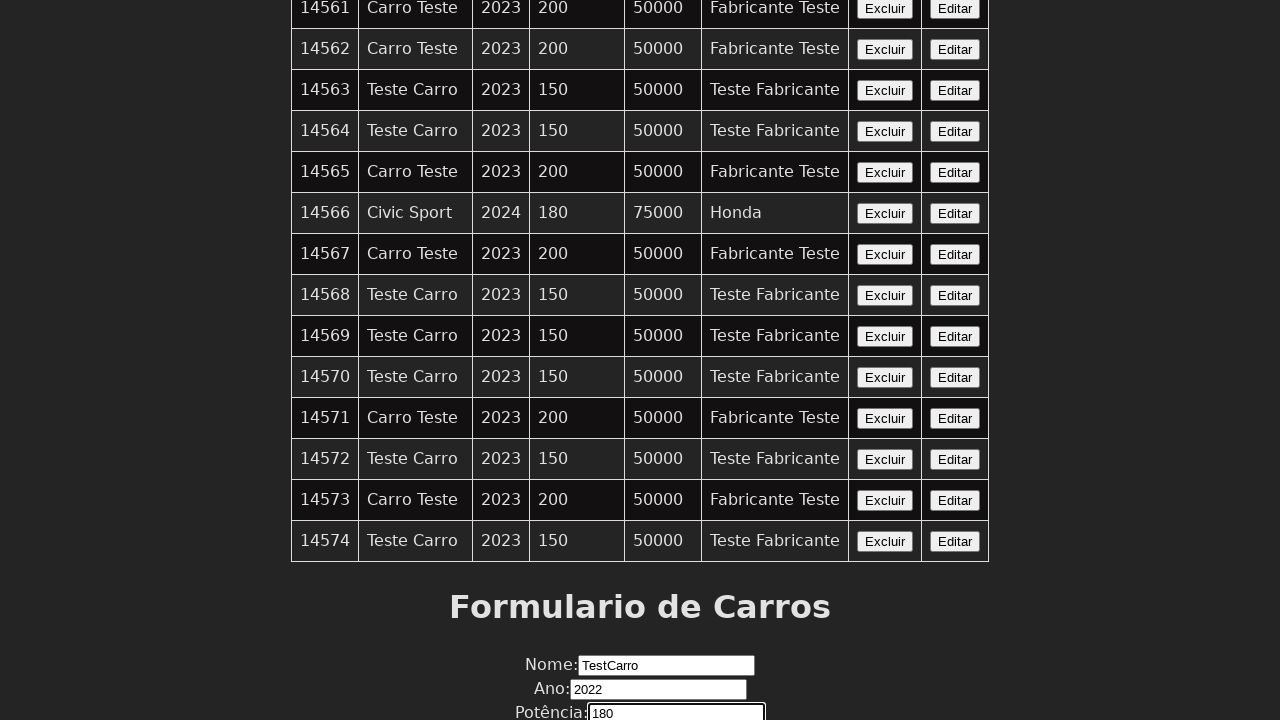

Filled 'preco' field with '65000' on input[name='preco']
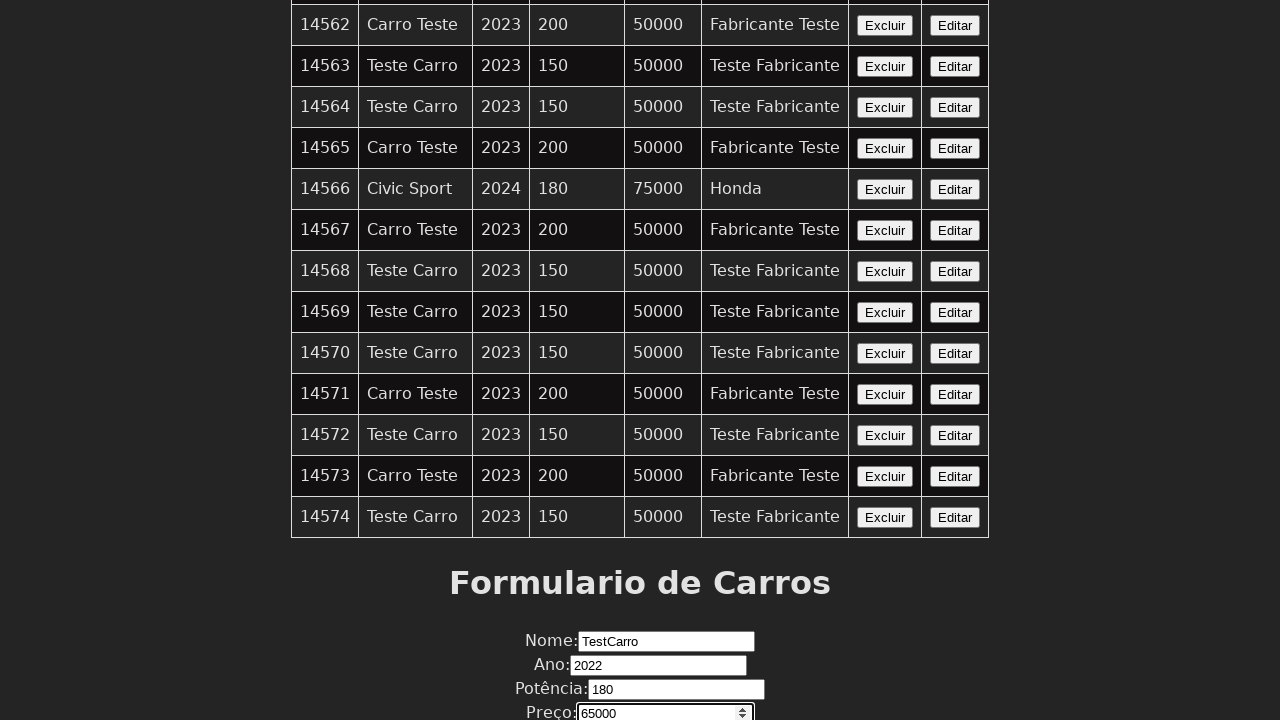

Filled 'fabricante' field with excessively long manufacturer name (1001 characters) on input[name='fabricante']
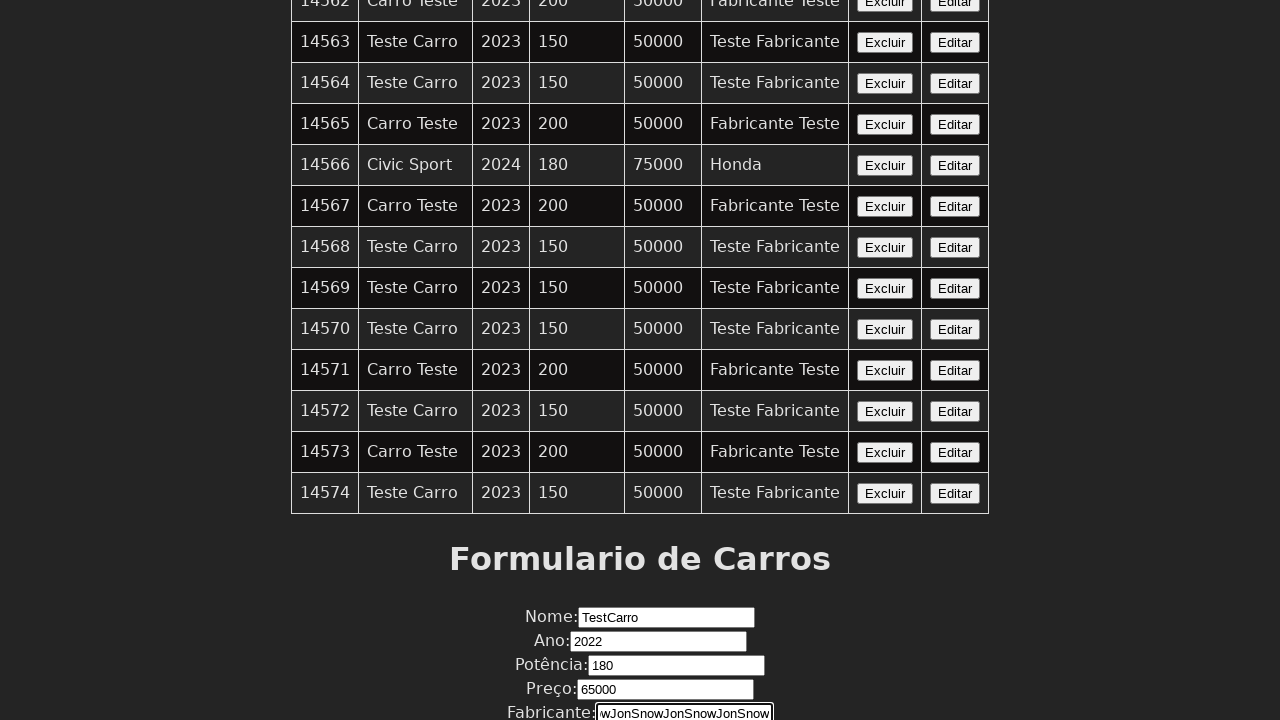

Clicked 'Enviar' submit button to submit form at (640, 676) on xpath=//button[contains(text(),'Enviar')]
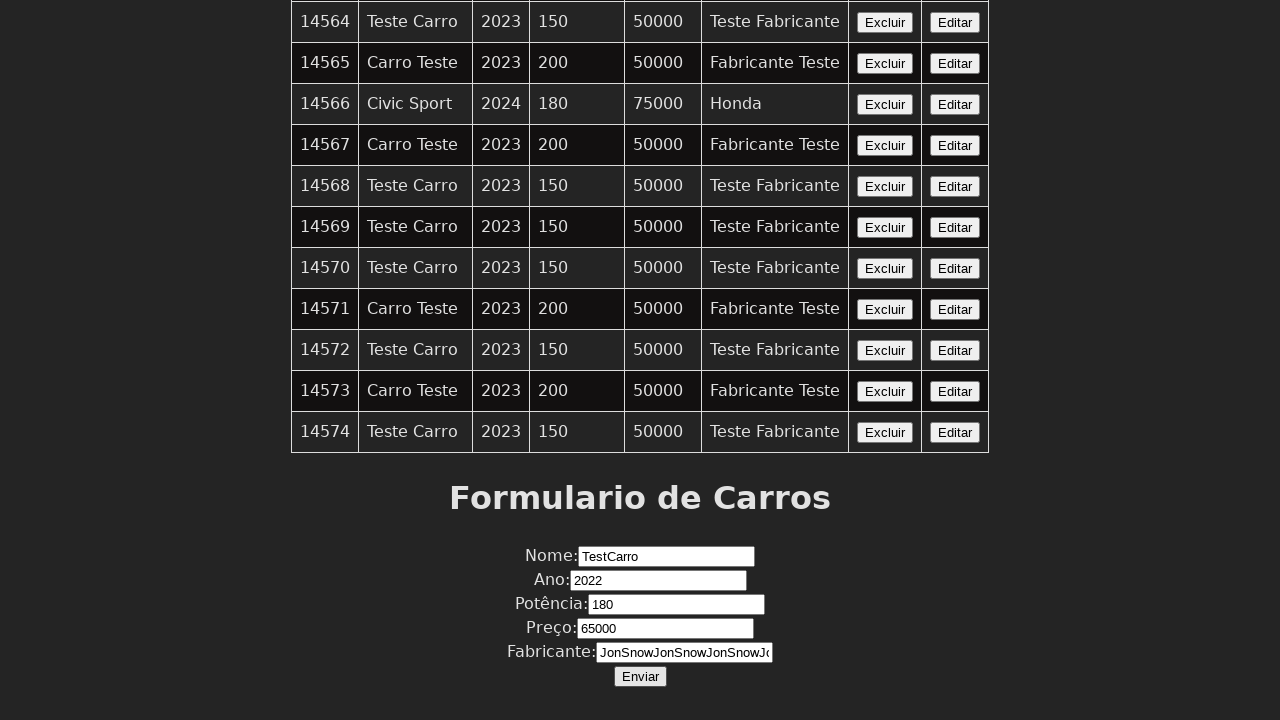

Configured dialog handler to accept validation error alert
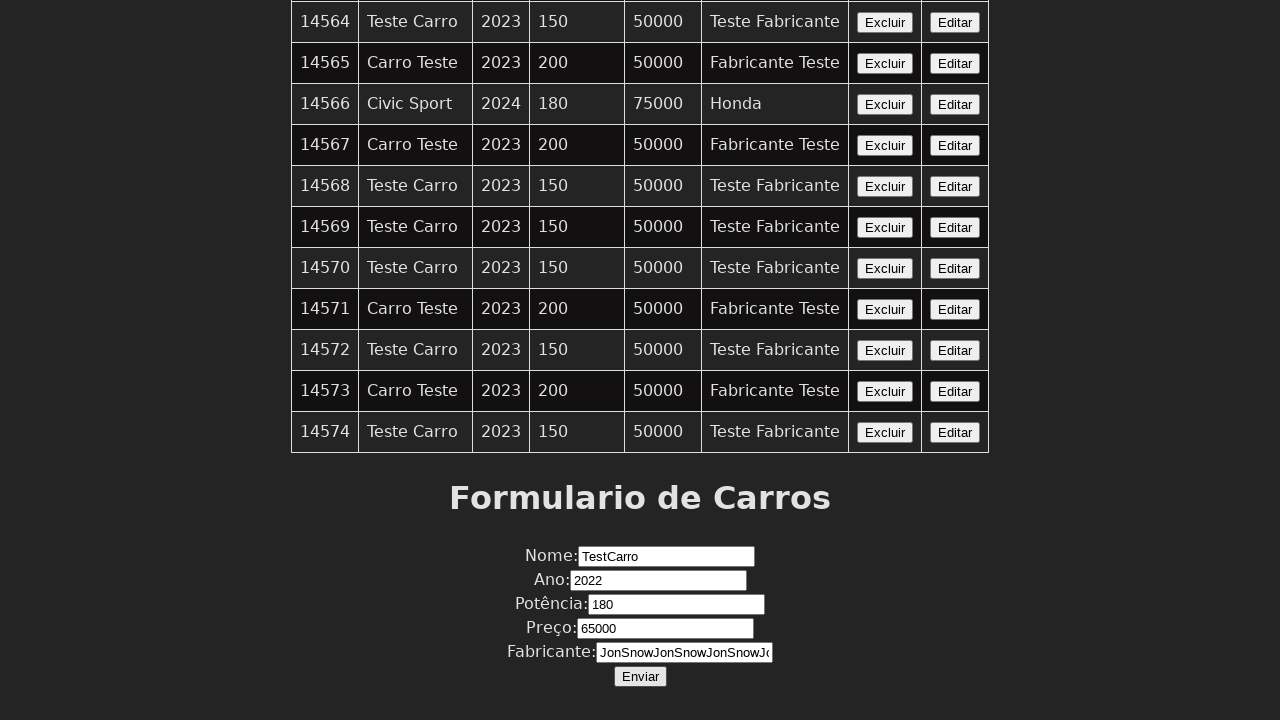

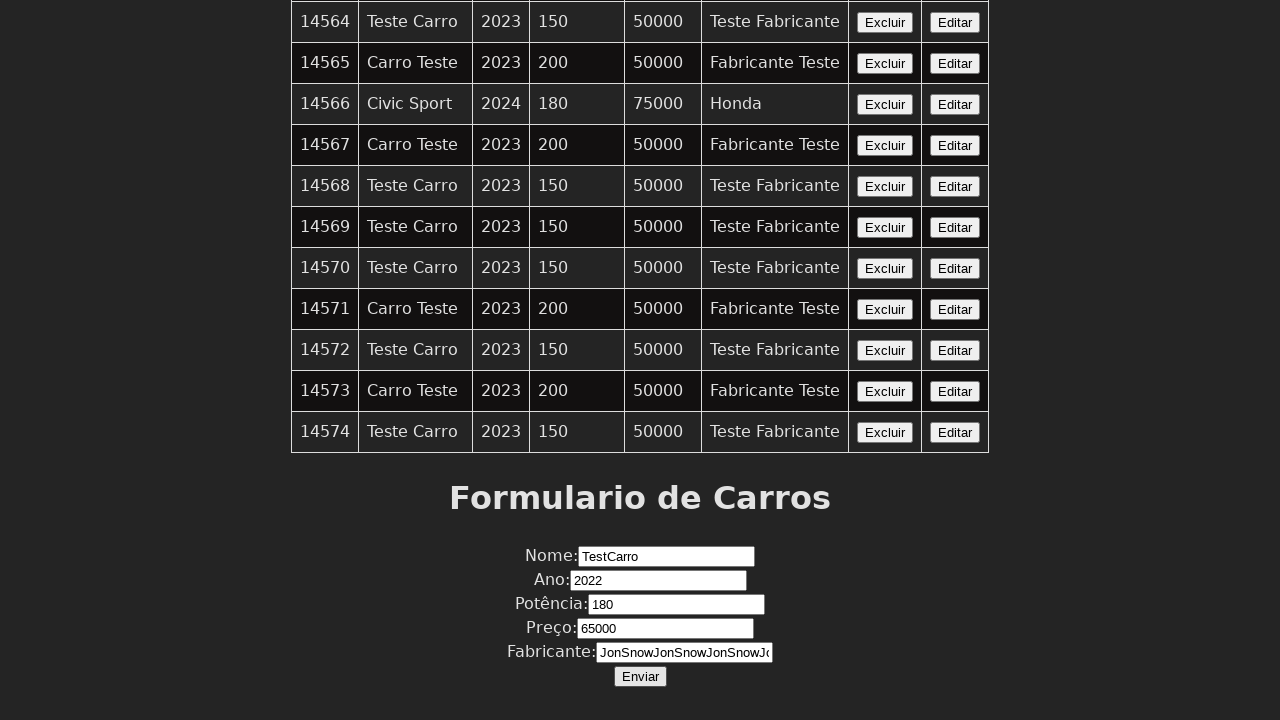